Tests browser navigation commands by navigating to a page, then using back, forward, and refresh navigation methods

Starting URL: https://opensource-demo.orangehrmlive.com/

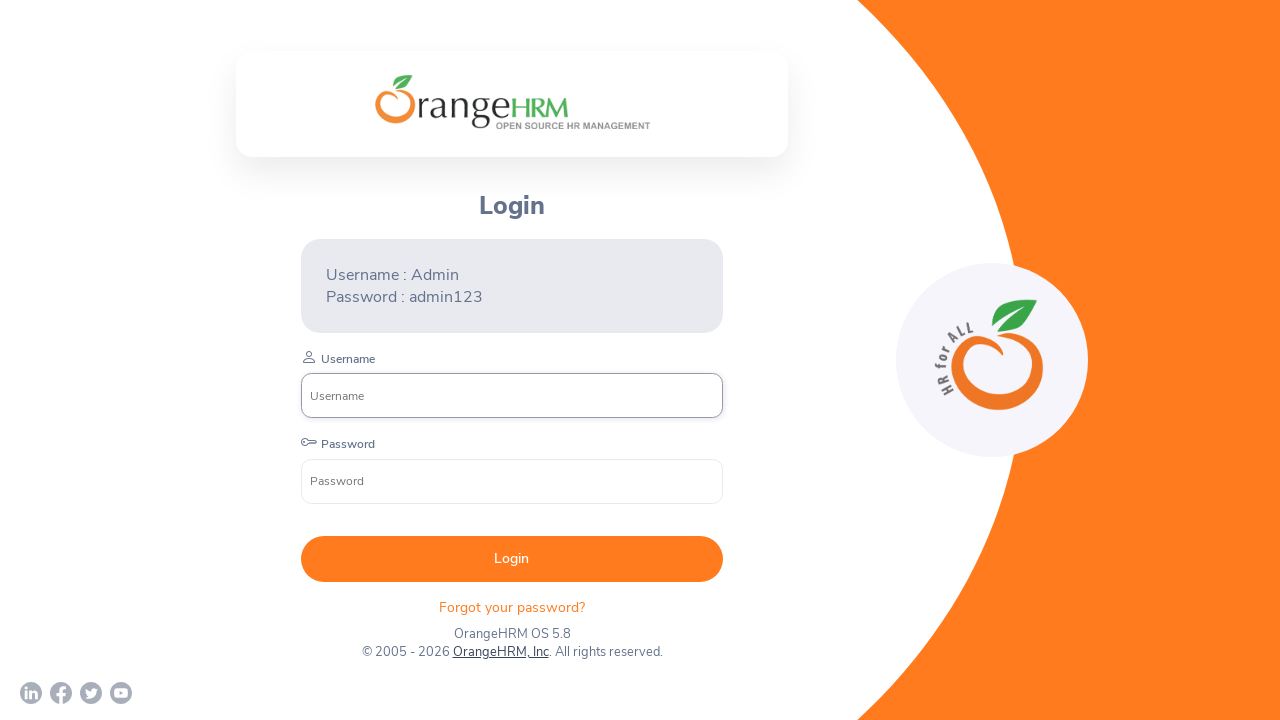

Navigated back using browser back button
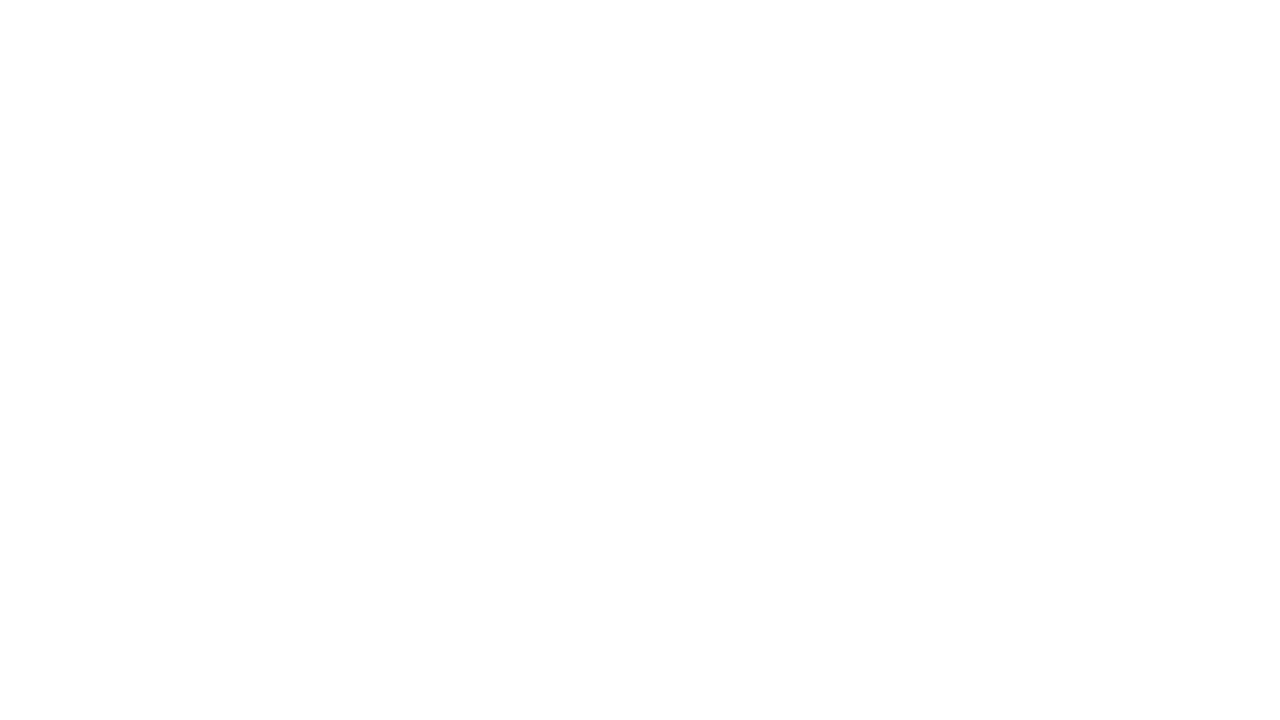

Navigated forward using browser forward button
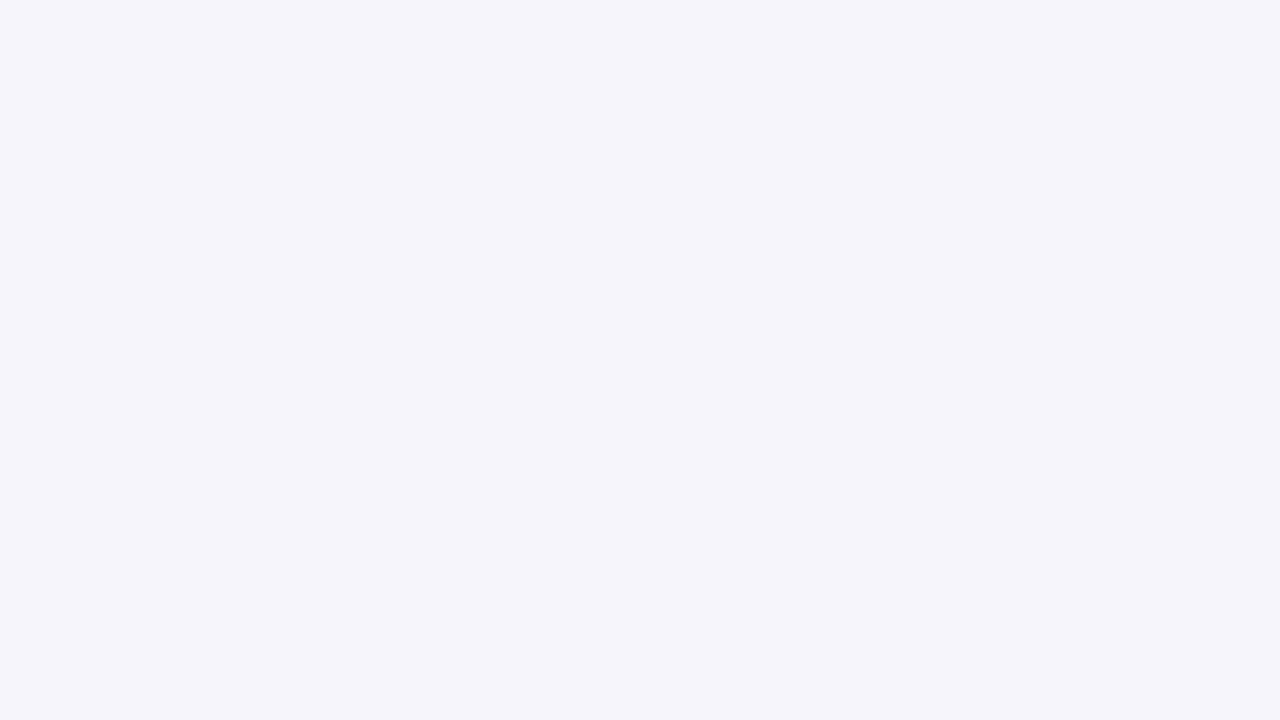

Refreshed the current page
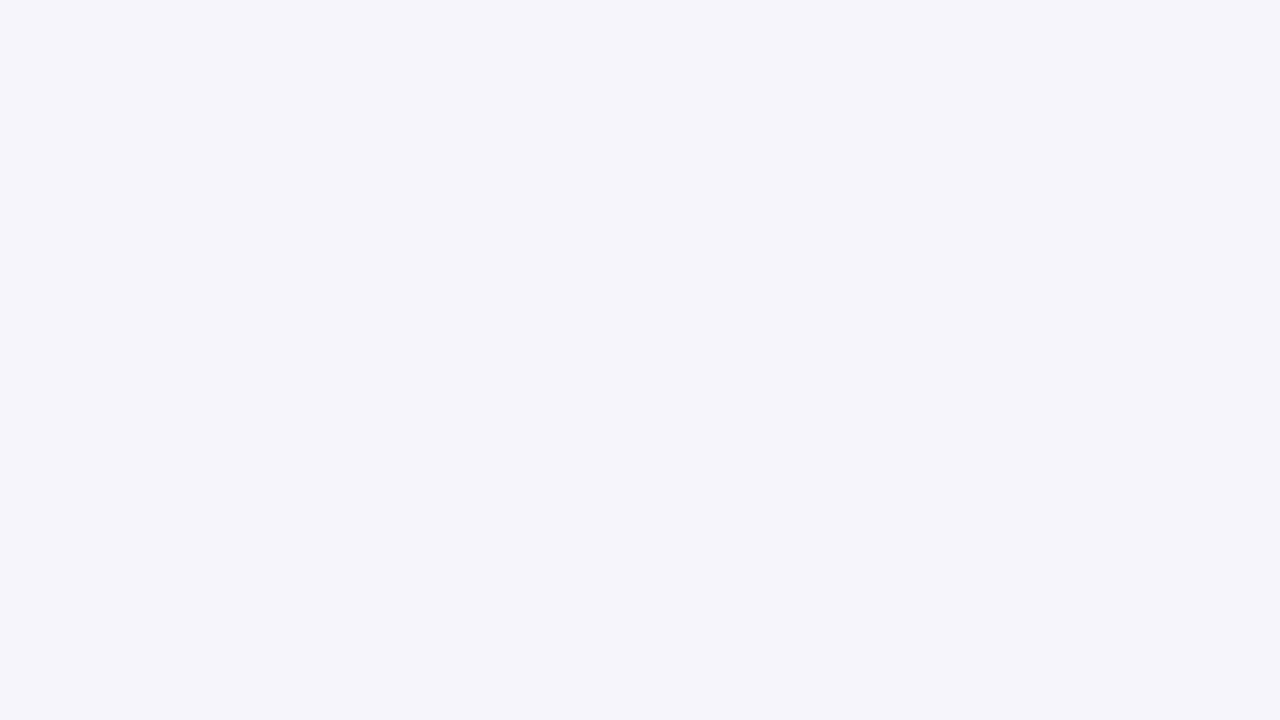

Retrieved current URL: https://opensource-demo.orangehrmlive.com/web/index.php/auth/login
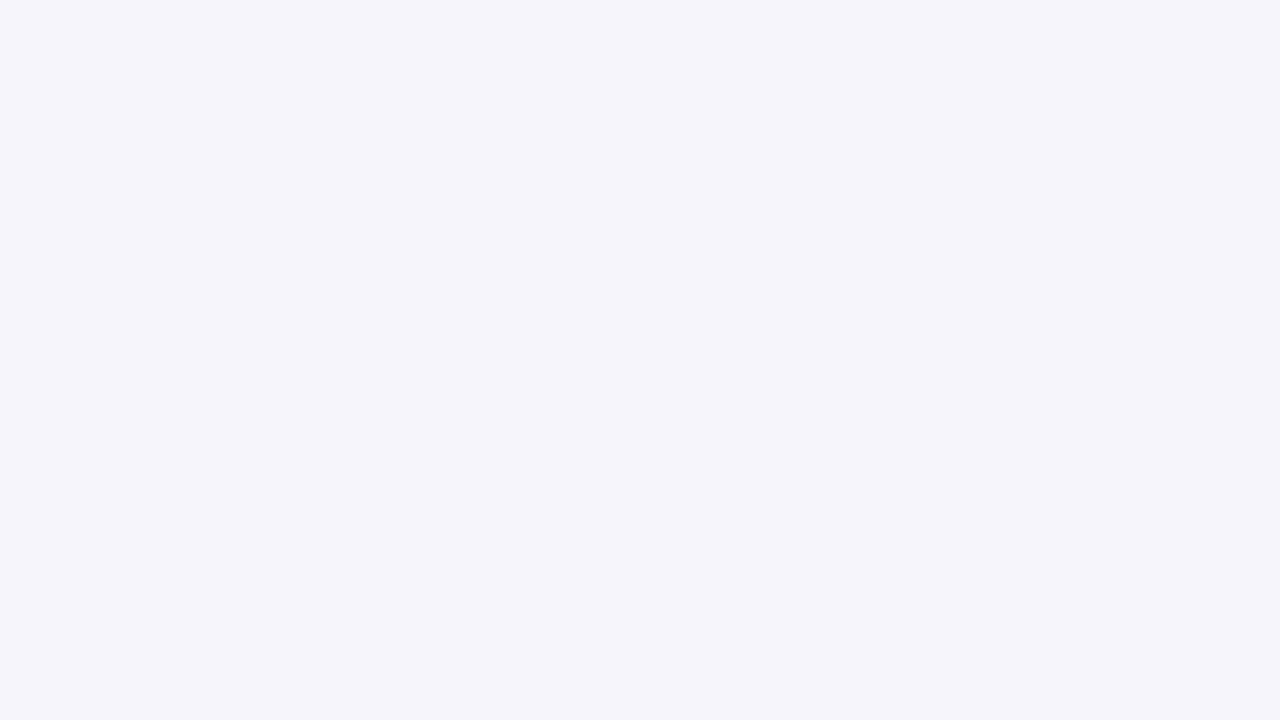

Retrieved page title: OrangeHRM
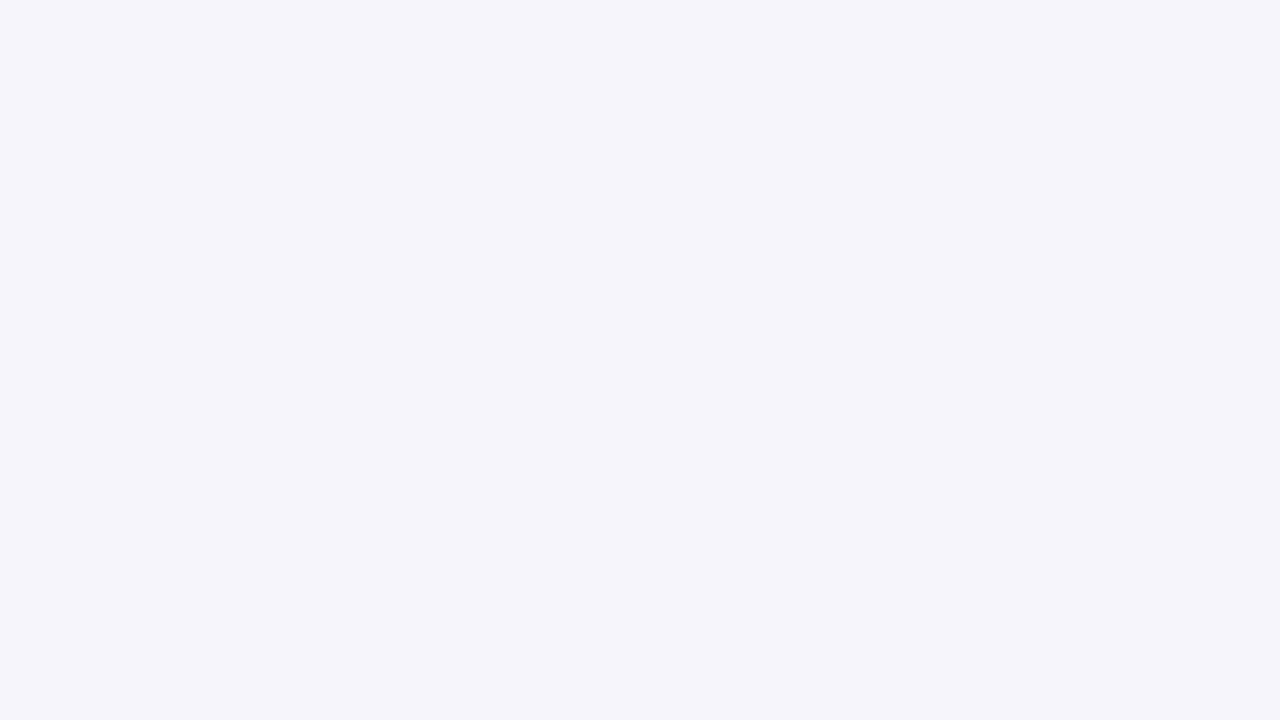

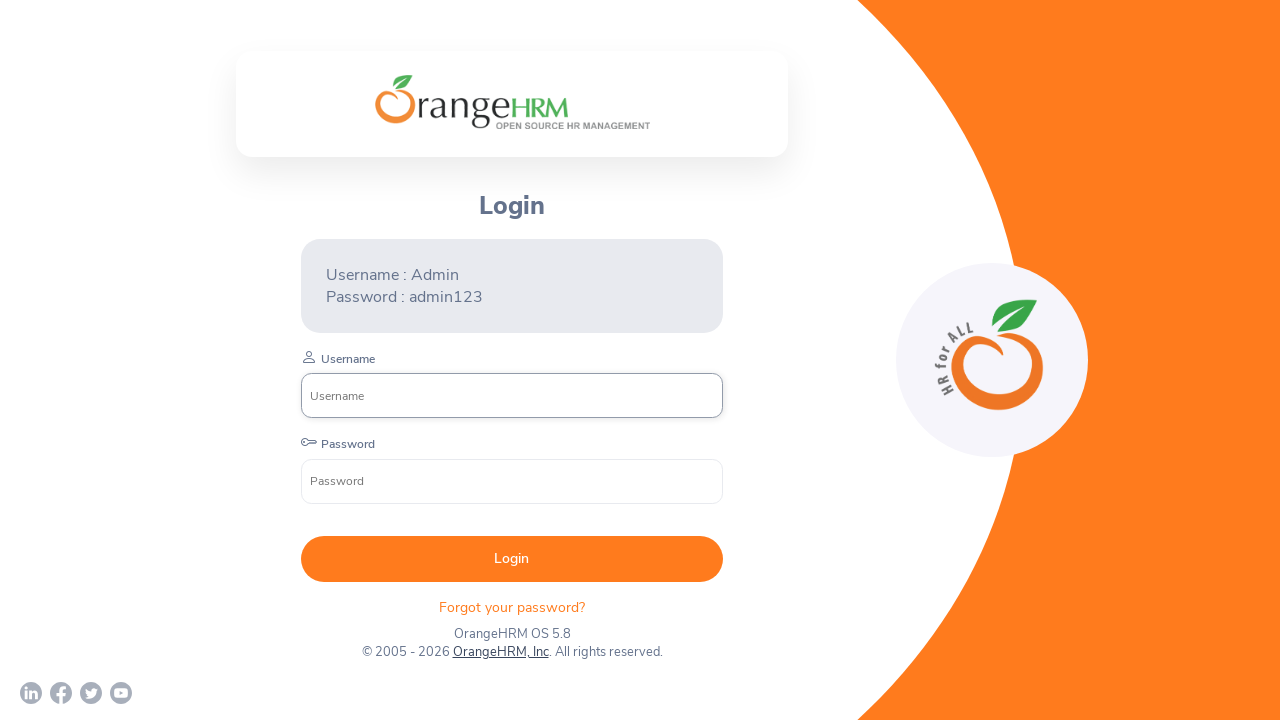